Tests JavaScript prompt dialog by clicking the third alert button, entering text, accepting the alert, and verifying the entered text is displayed

Starting URL: https://the-internet.herokuapp.com/javascript_alerts

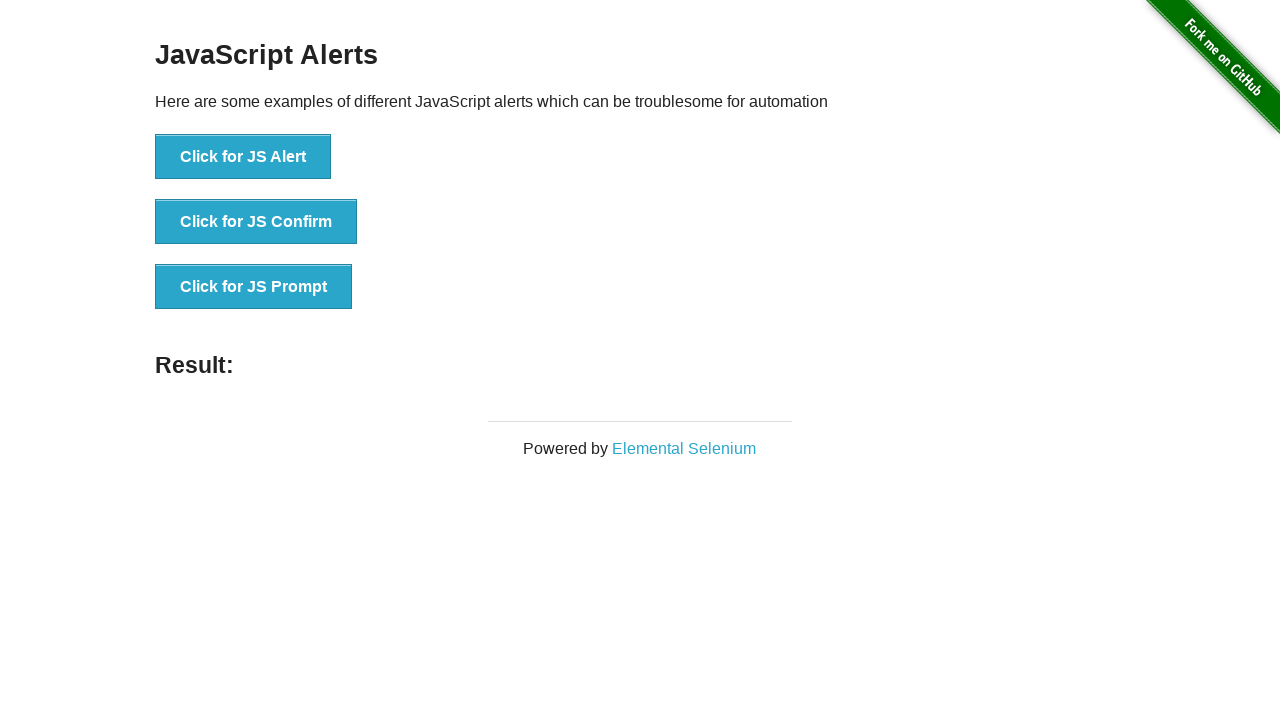

Set up dialog handler to accept prompt with text 'Hello World'
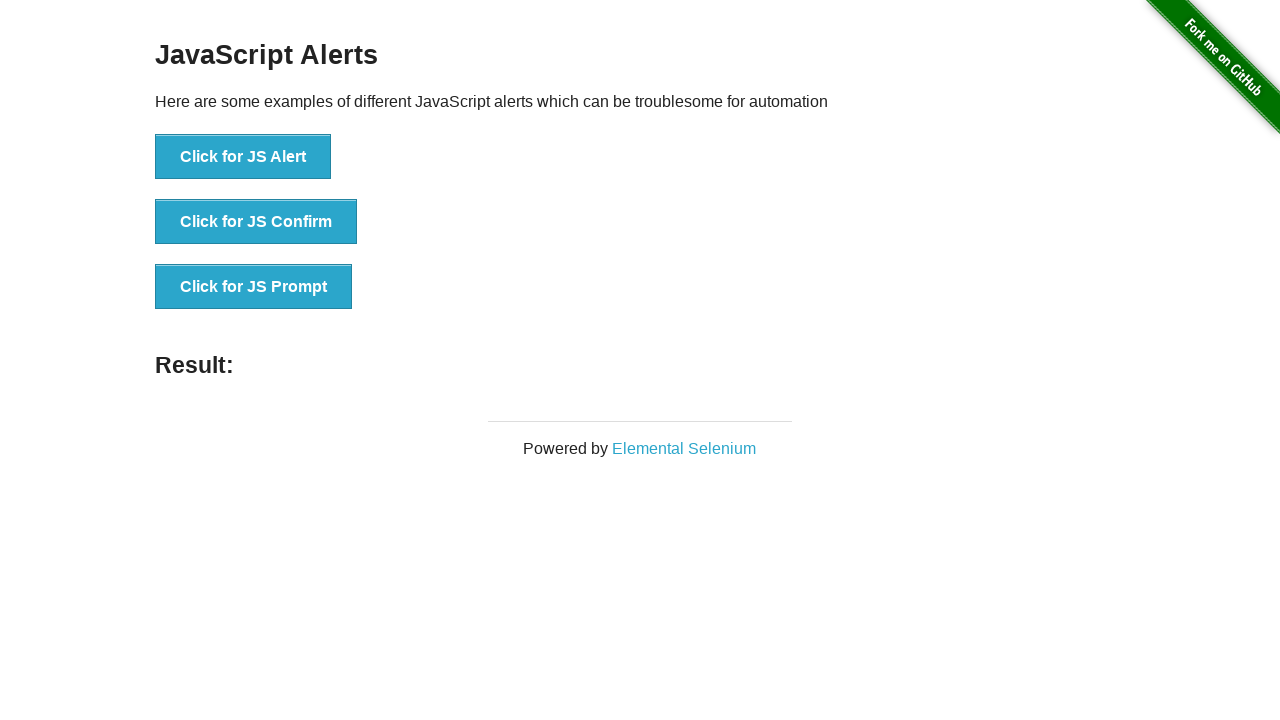

Clicked the third alert button to open JavaScript prompt dialog at (254, 287) on button[onclick='jsPrompt()']
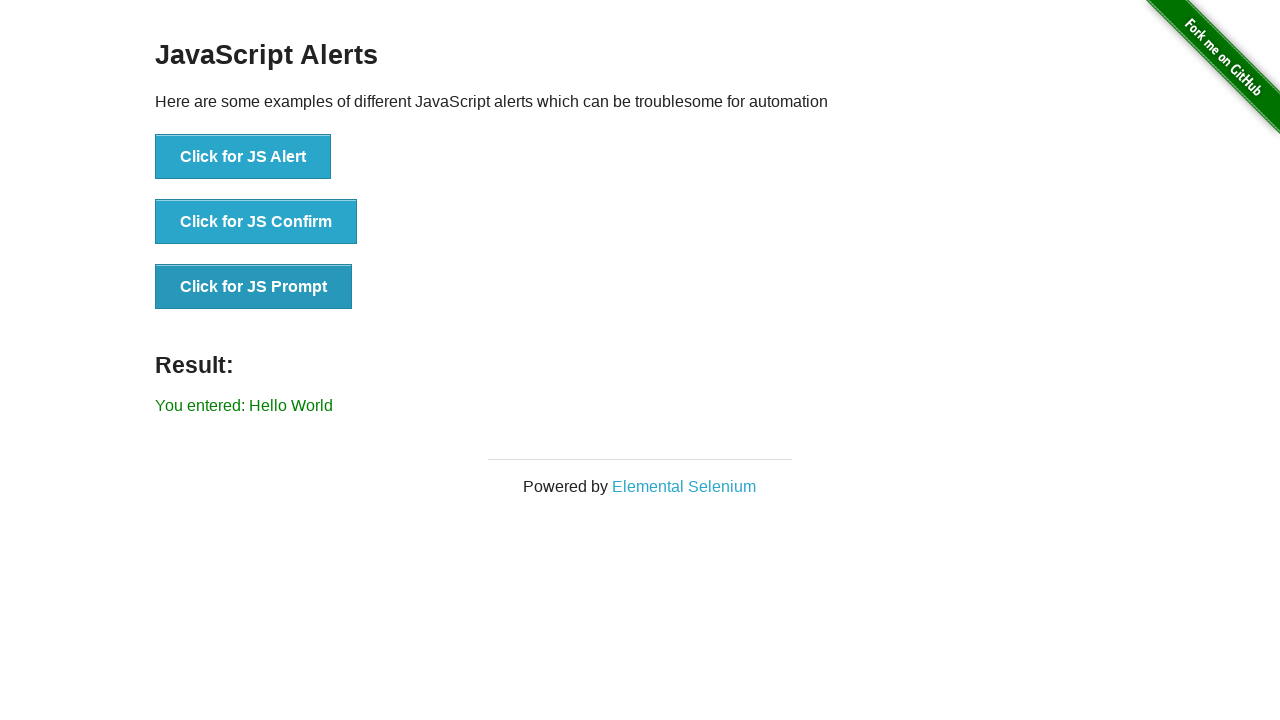

Waited for result element to load after accepting prompt
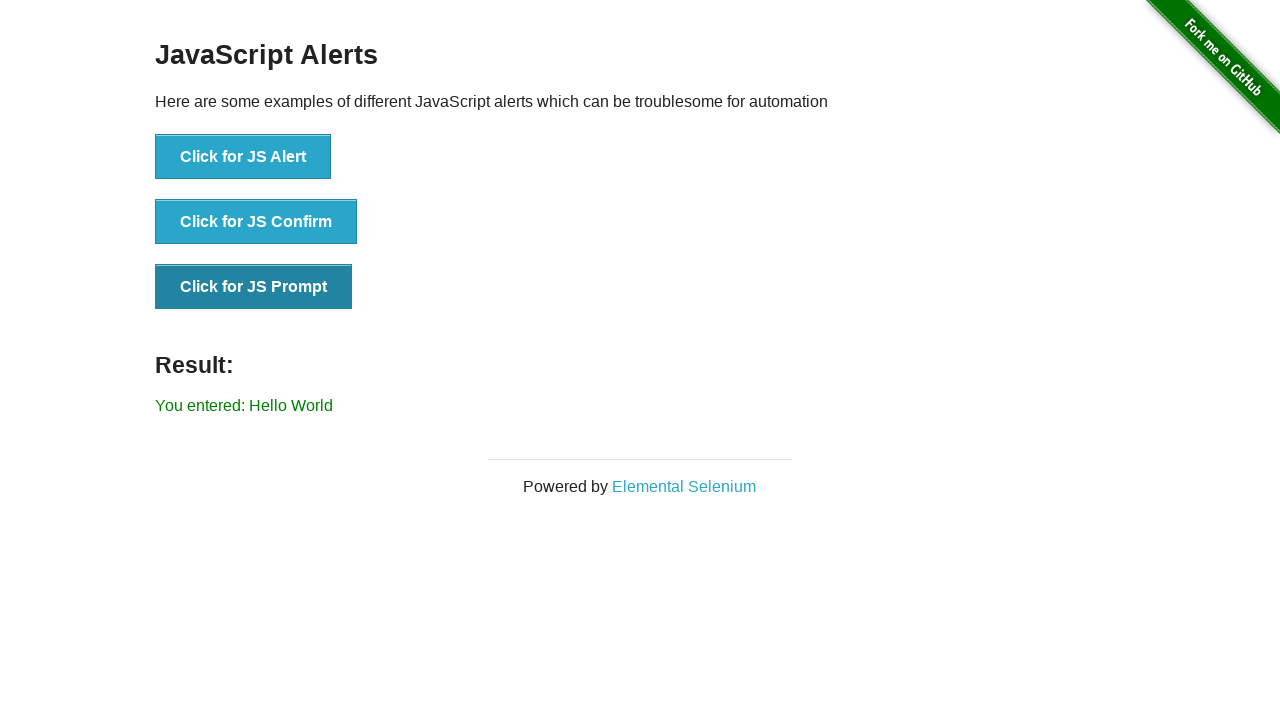

Retrieved result text from page
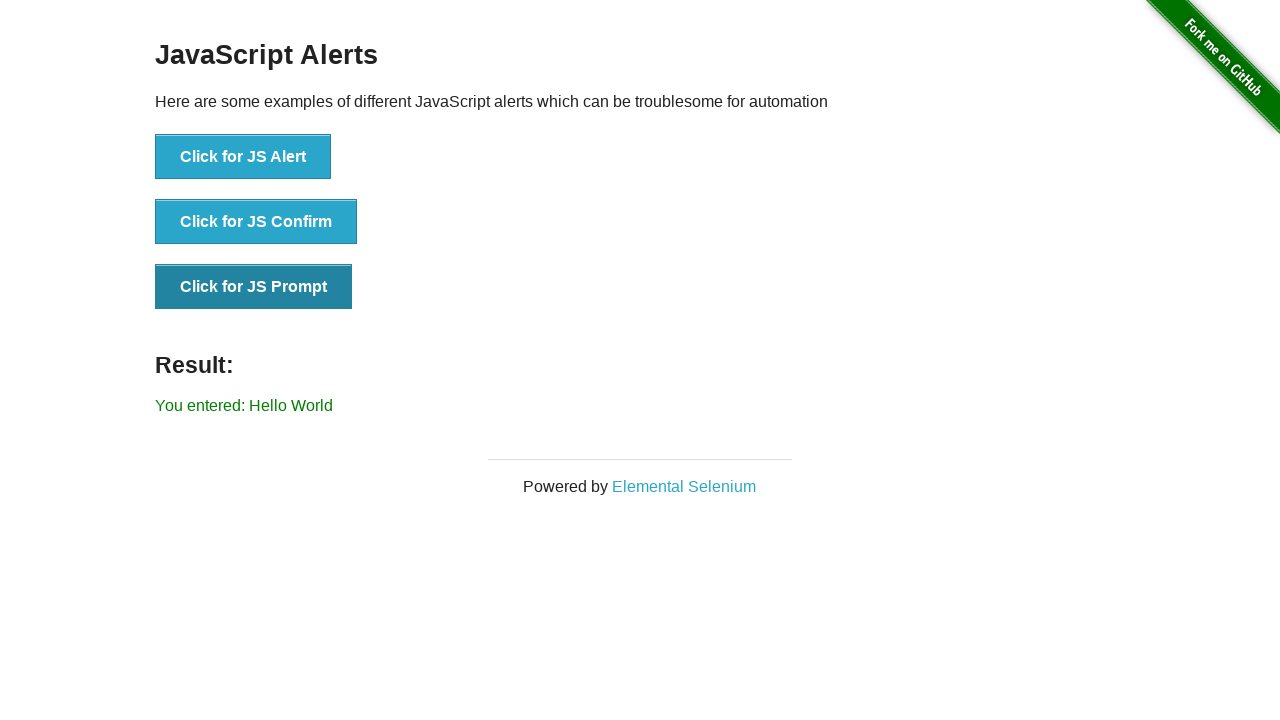

Verified that result text matches expected value 'You entered: Hello World'
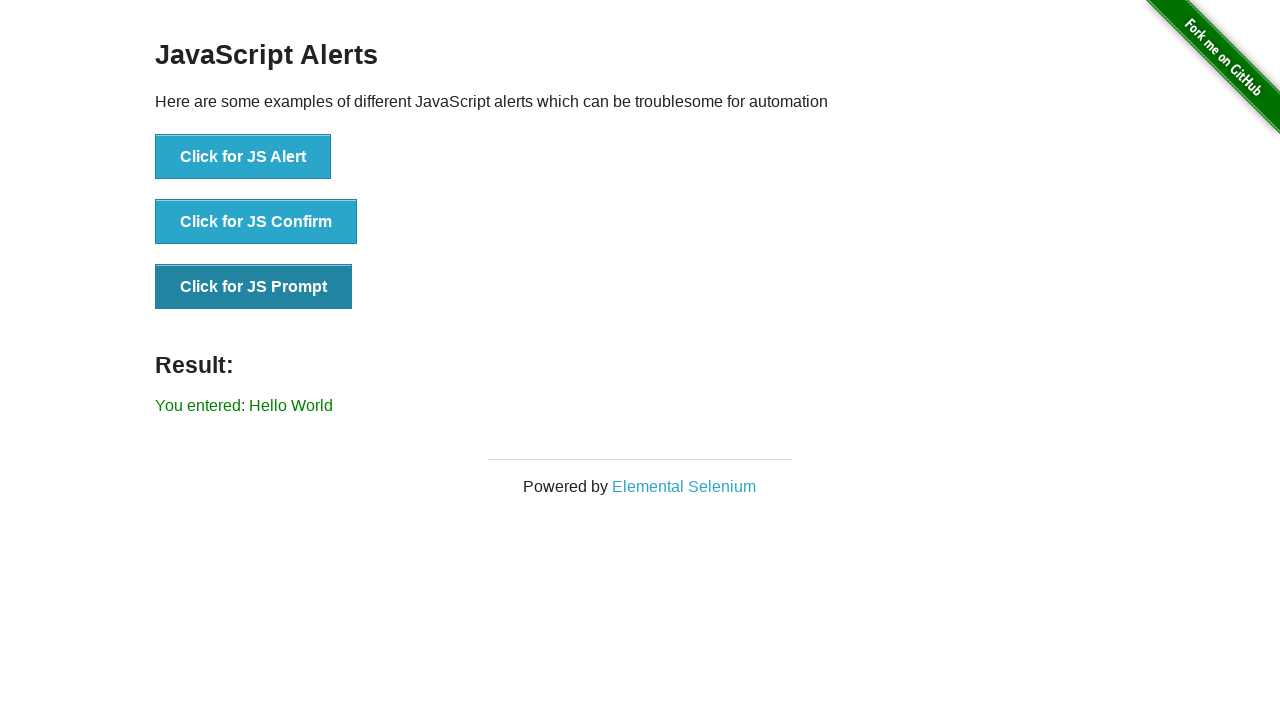

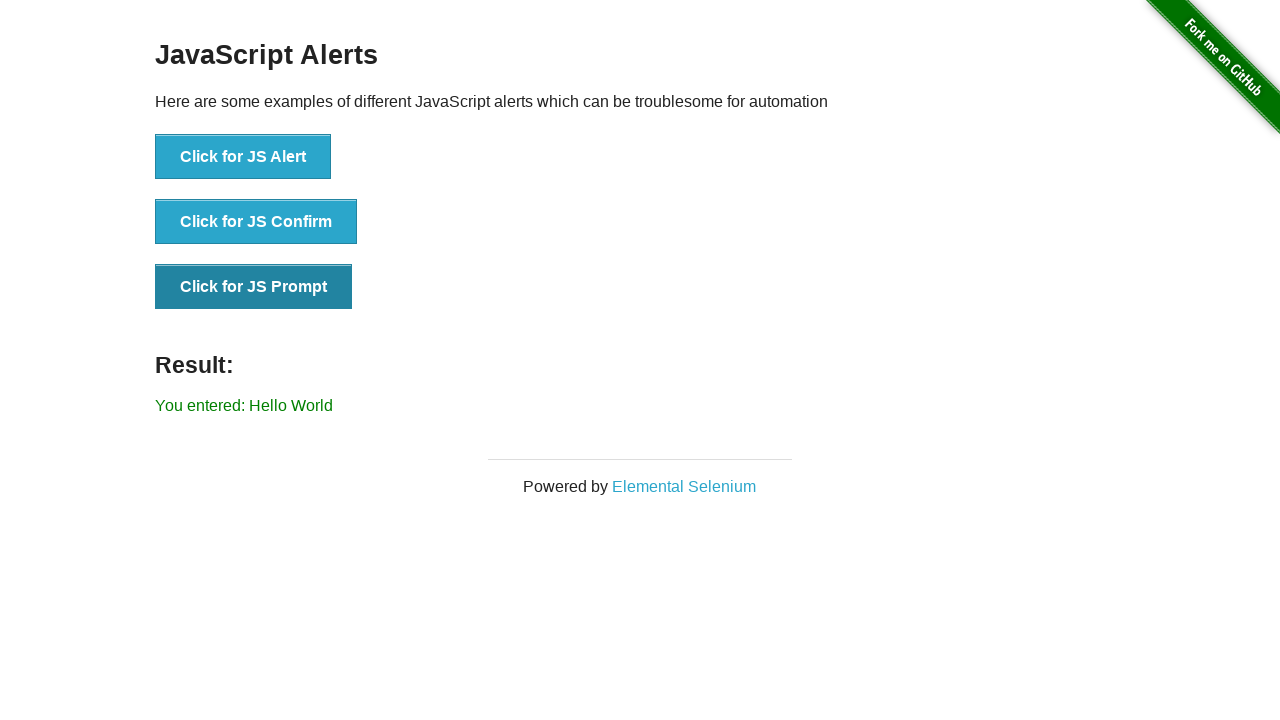